Tests JavaScript Confirm dialog by clicking the confirm button, accepting the dialog, and verifying the OK confirmation message

Starting URL: https://the-internet.herokuapp.com/

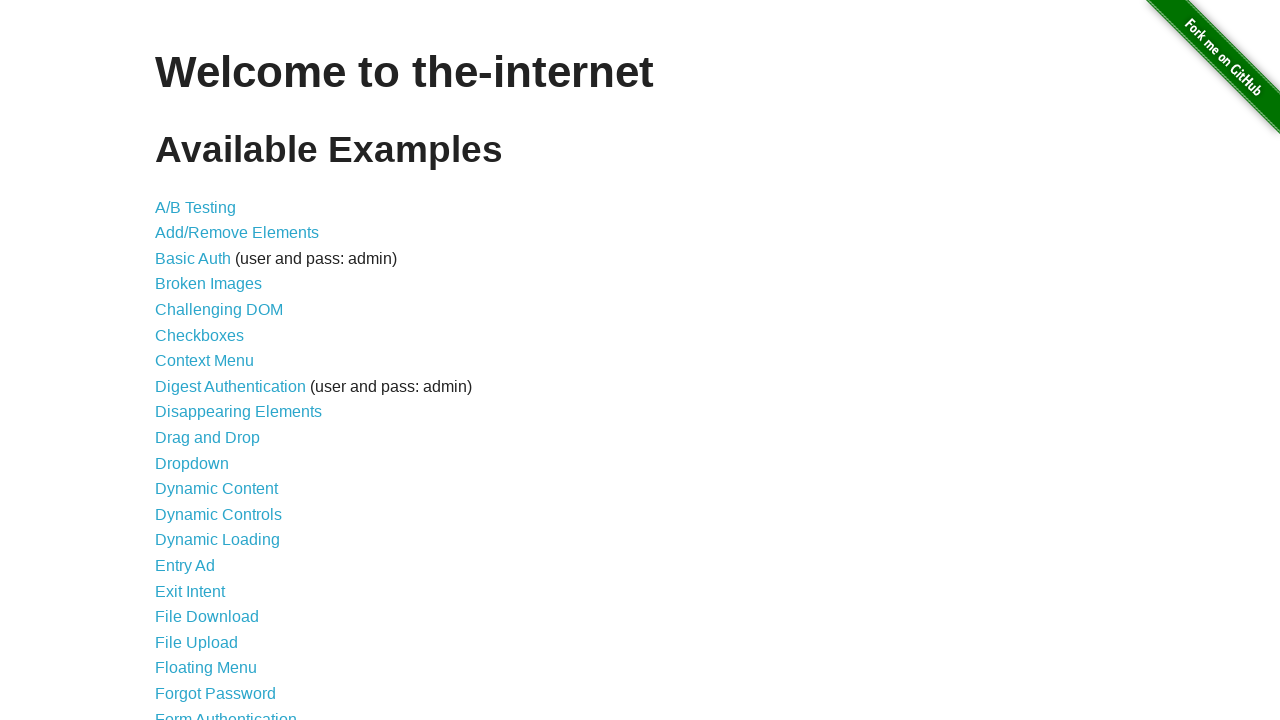

Clicked on JavaScript Alerts link at (214, 361) on text=JavaScript Alerts
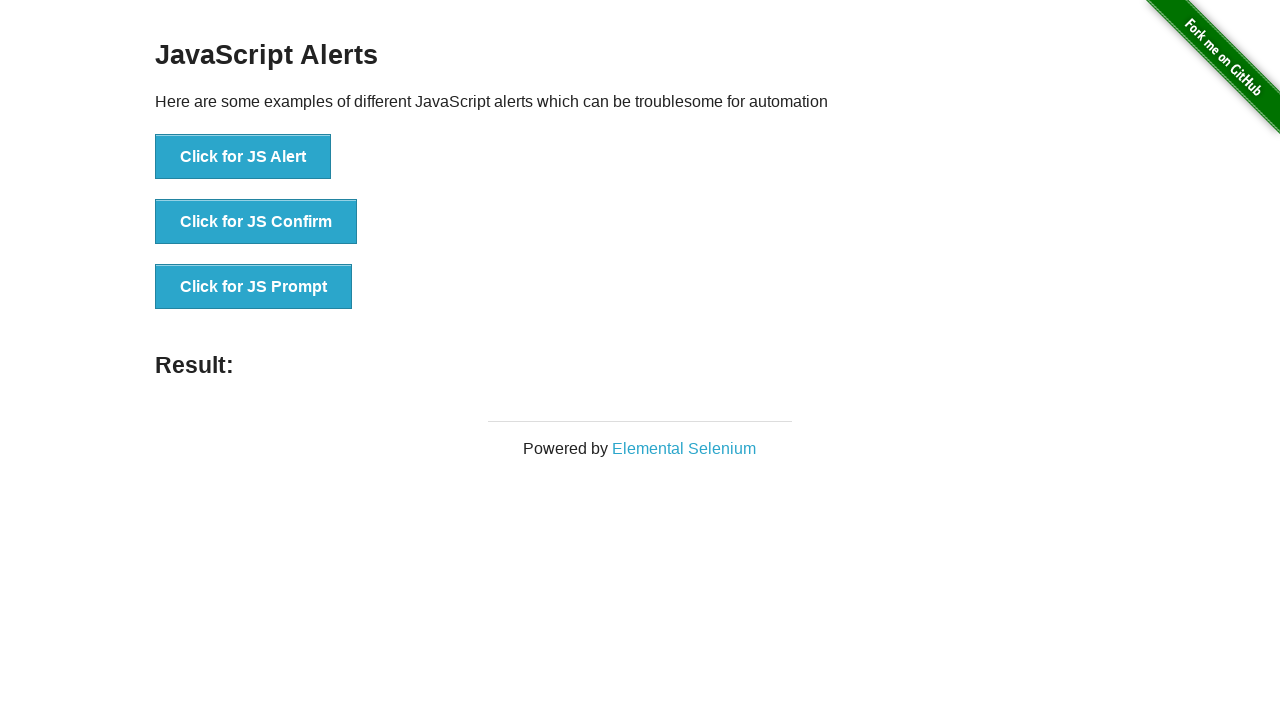

Set up dialog handler to accept confirm dialog
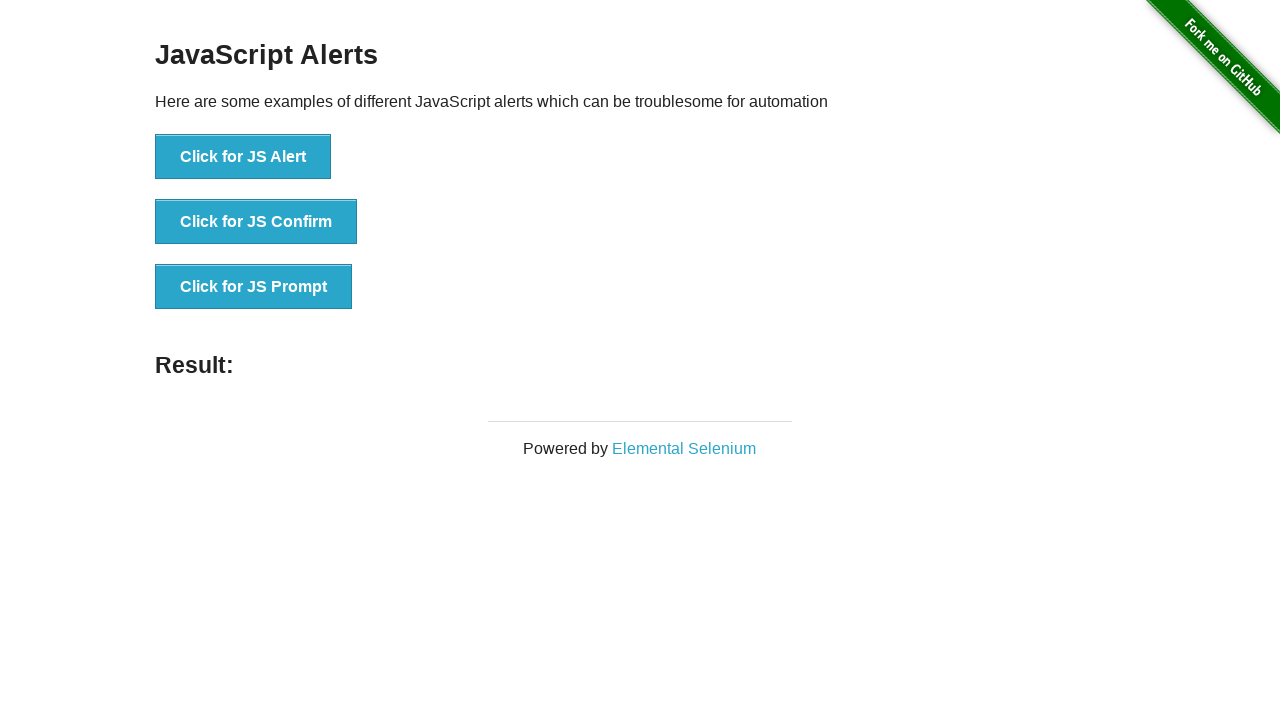

Clicked JS Confirm button to trigger confirm dialog at (256, 222) on xpath=//button[text()='Click for JS Confirm']
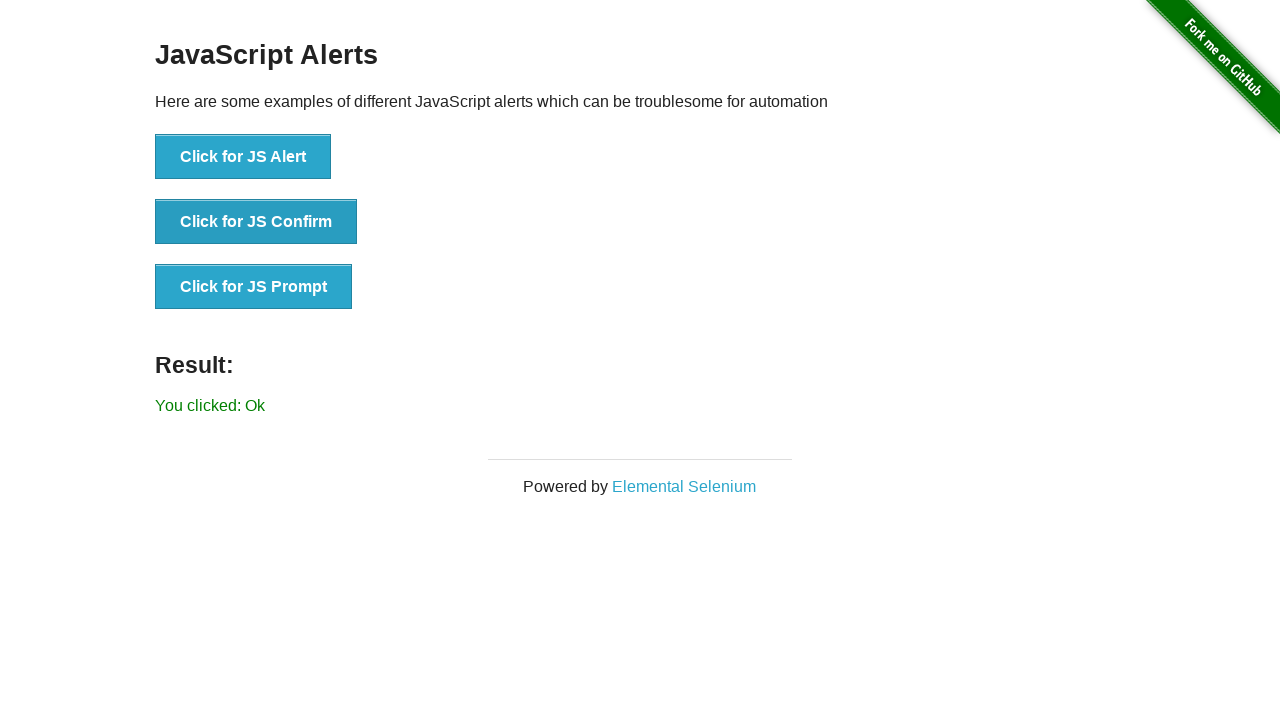

Waited for result message to appear
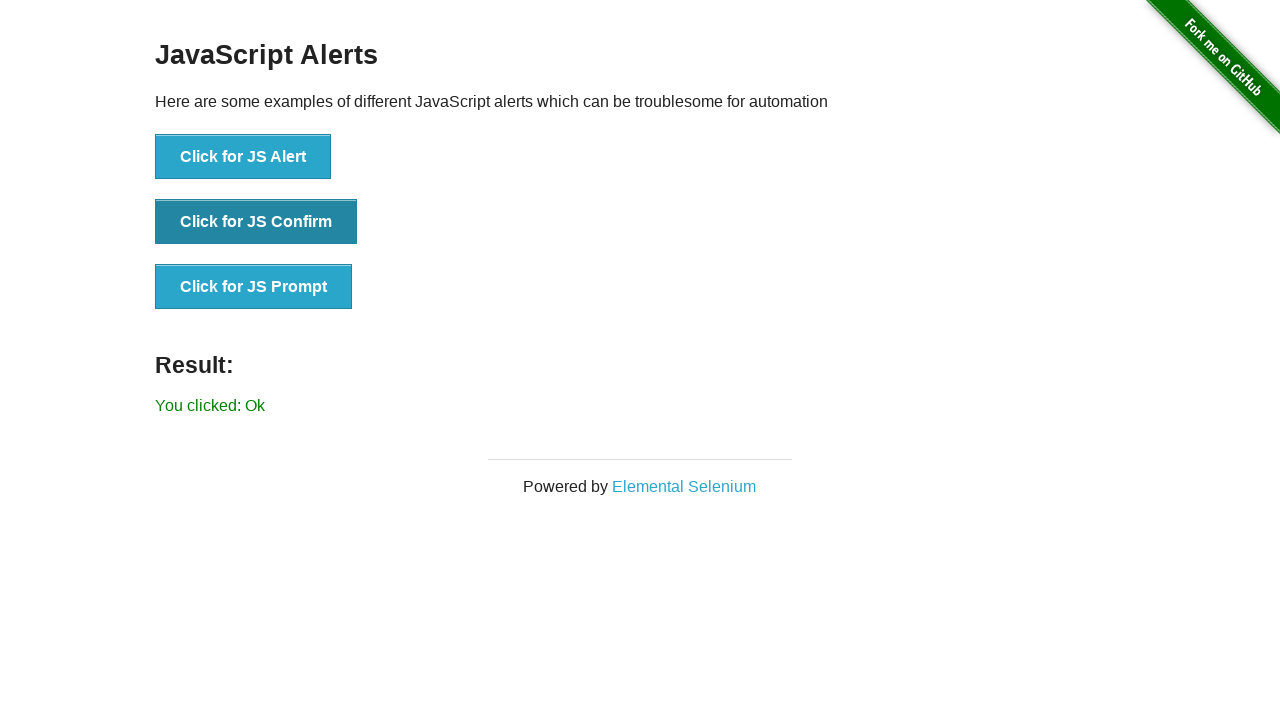

Retrieved result message: 'You clicked: Ok'
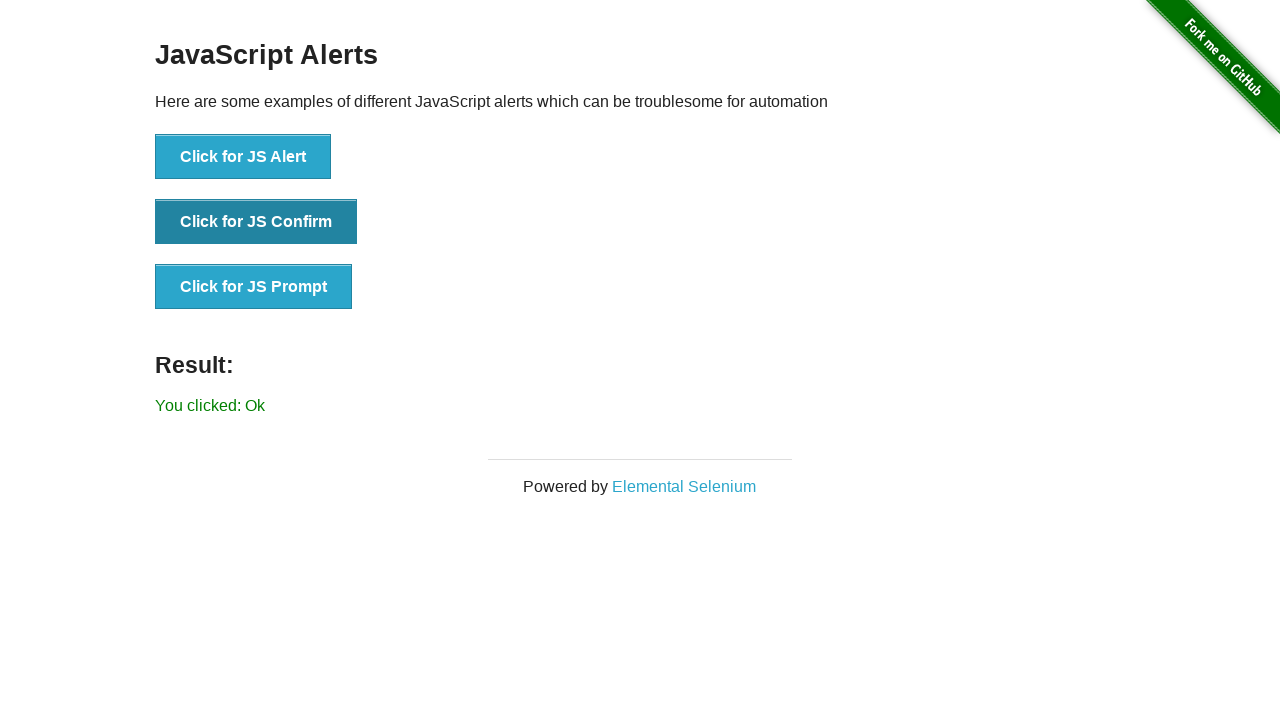

Verified OK confirmation message is correct
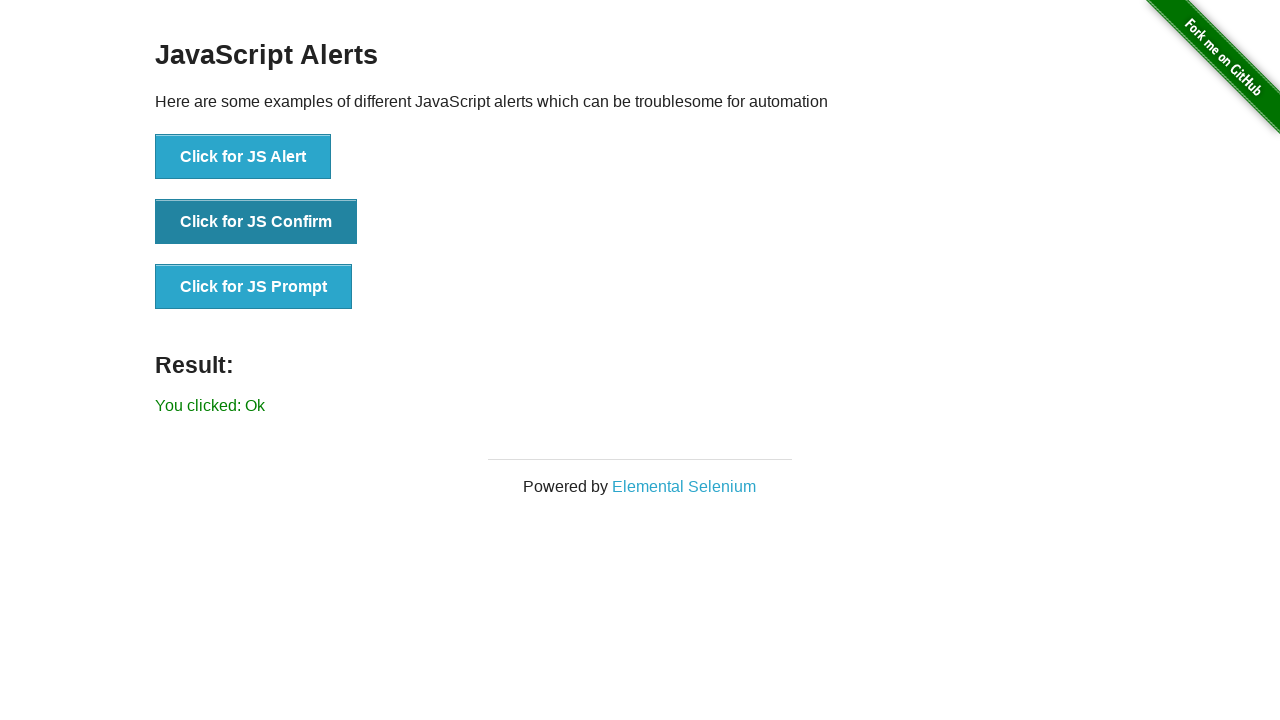

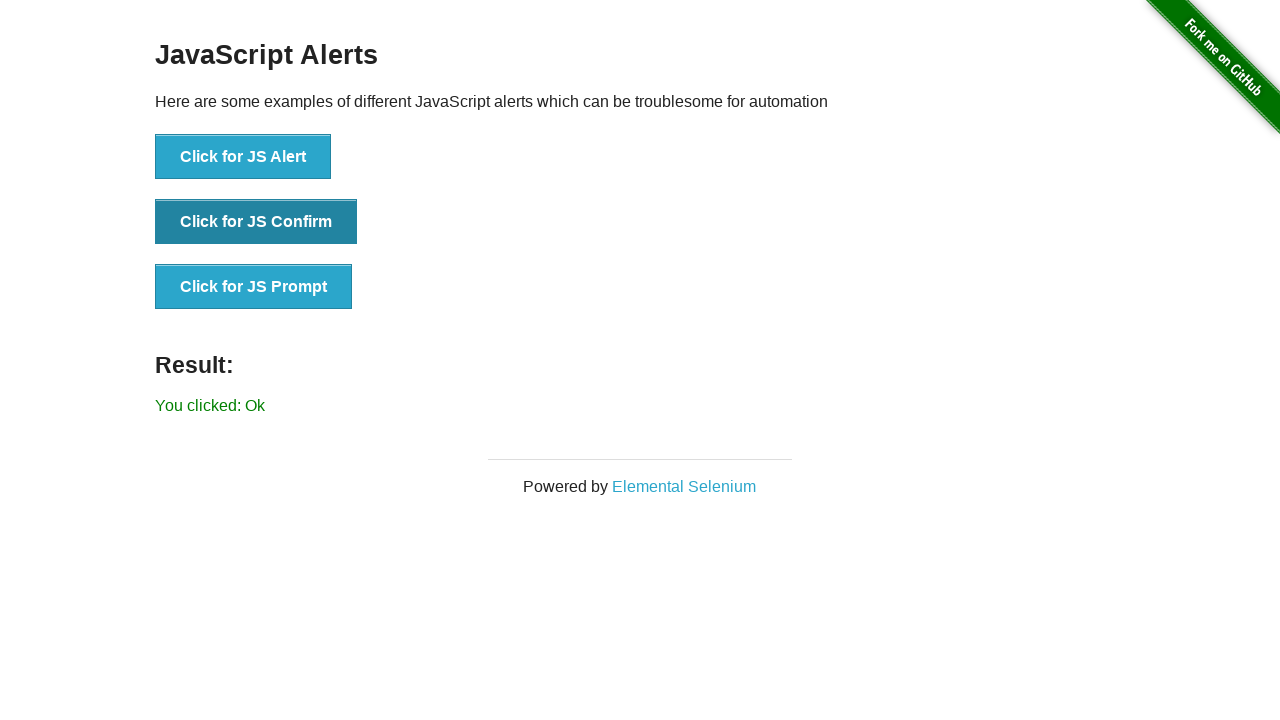